Tests the date picker functionality on a form testing website by entering a date value and pressing Enter to confirm the selection.

Starting URL: https://formy-project.herokuapp.com/datepicker

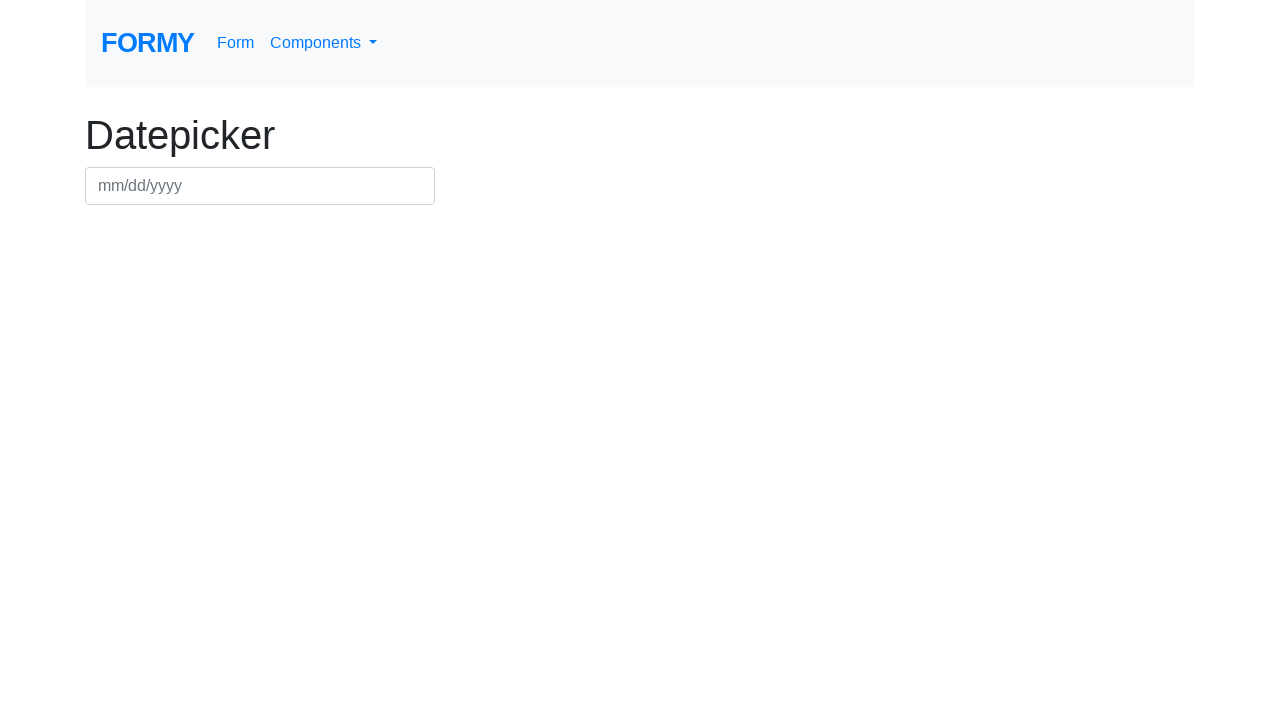

Filled date picker field with '04/04/2103' on #datepicker
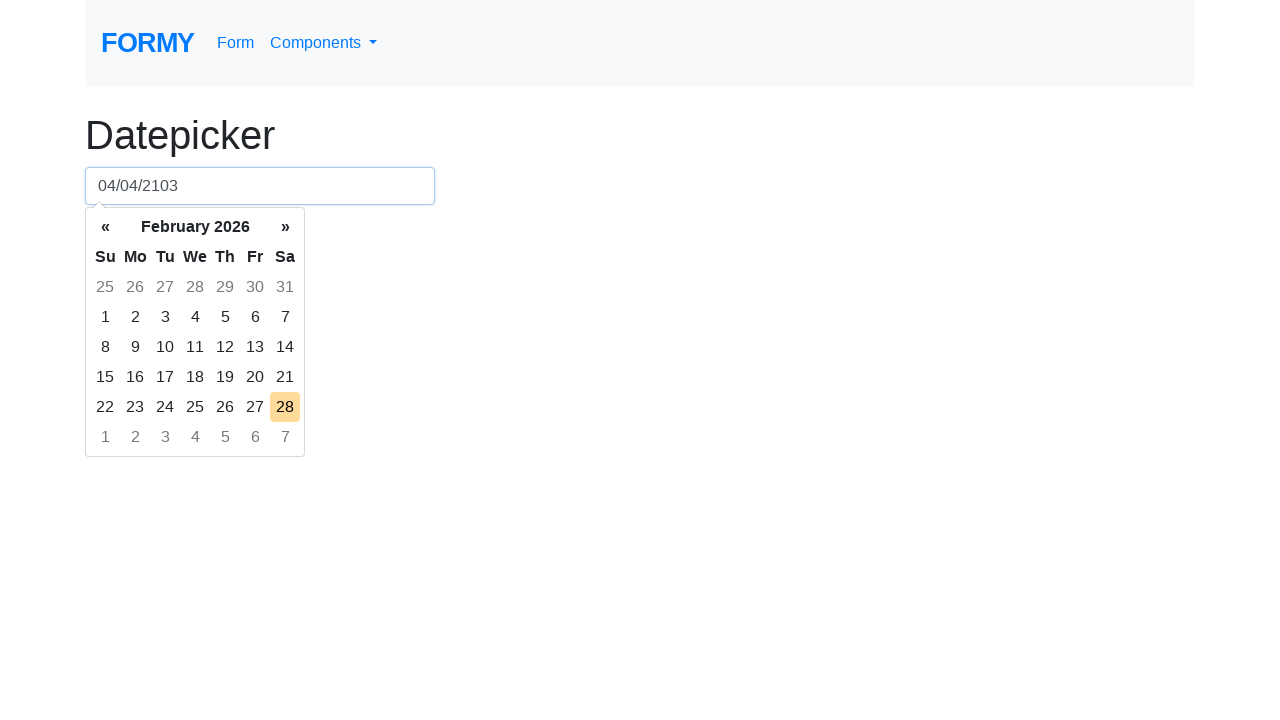

Pressed Enter to confirm date selection on #datepicker
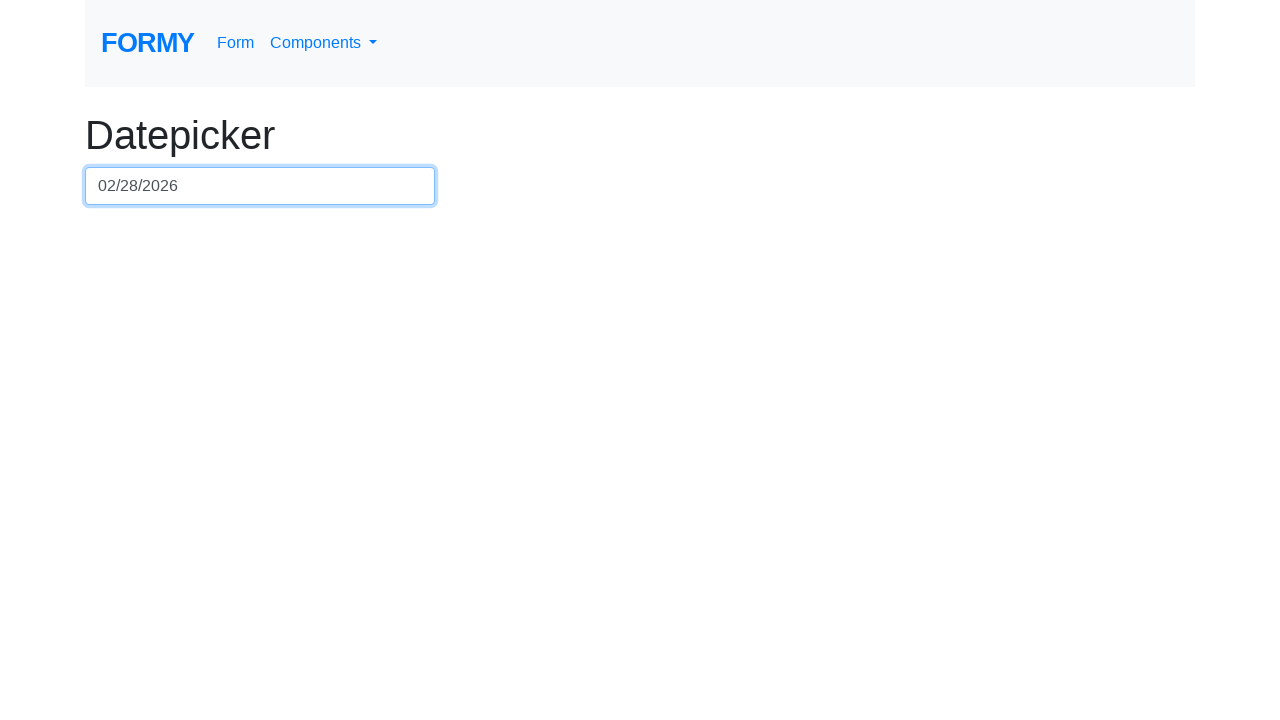

Waited 500ms for date selection to be processed
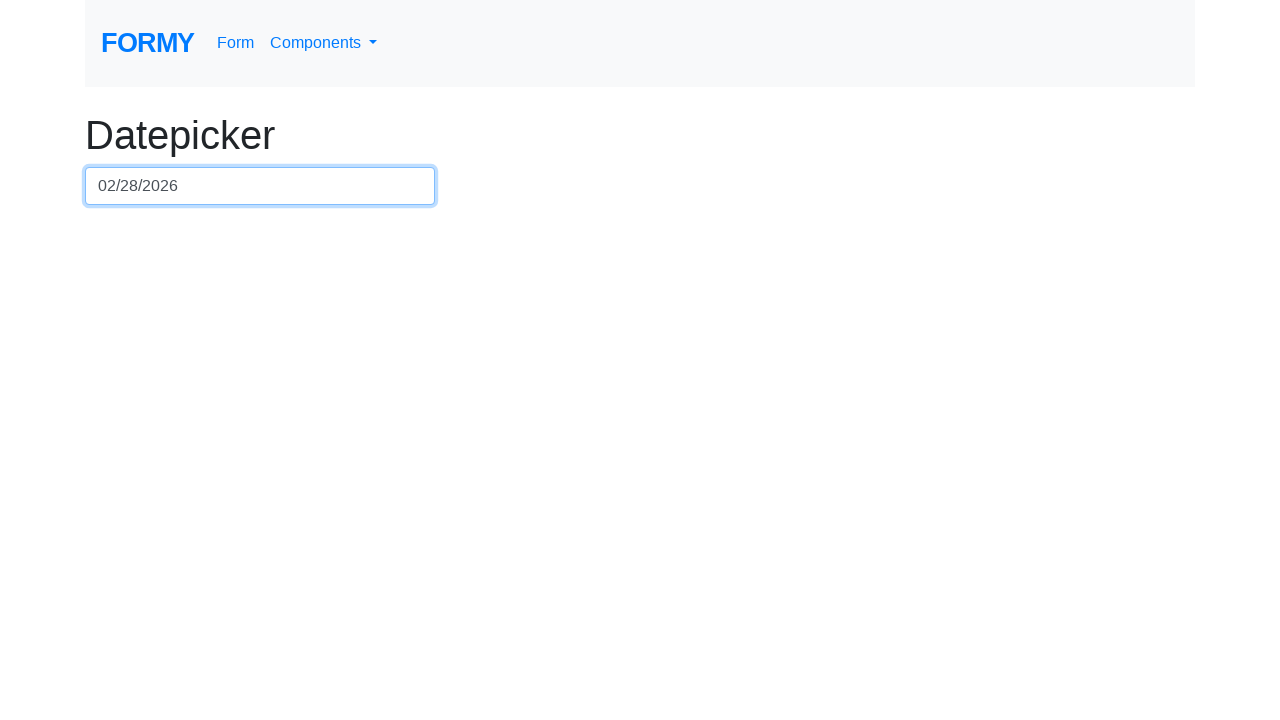

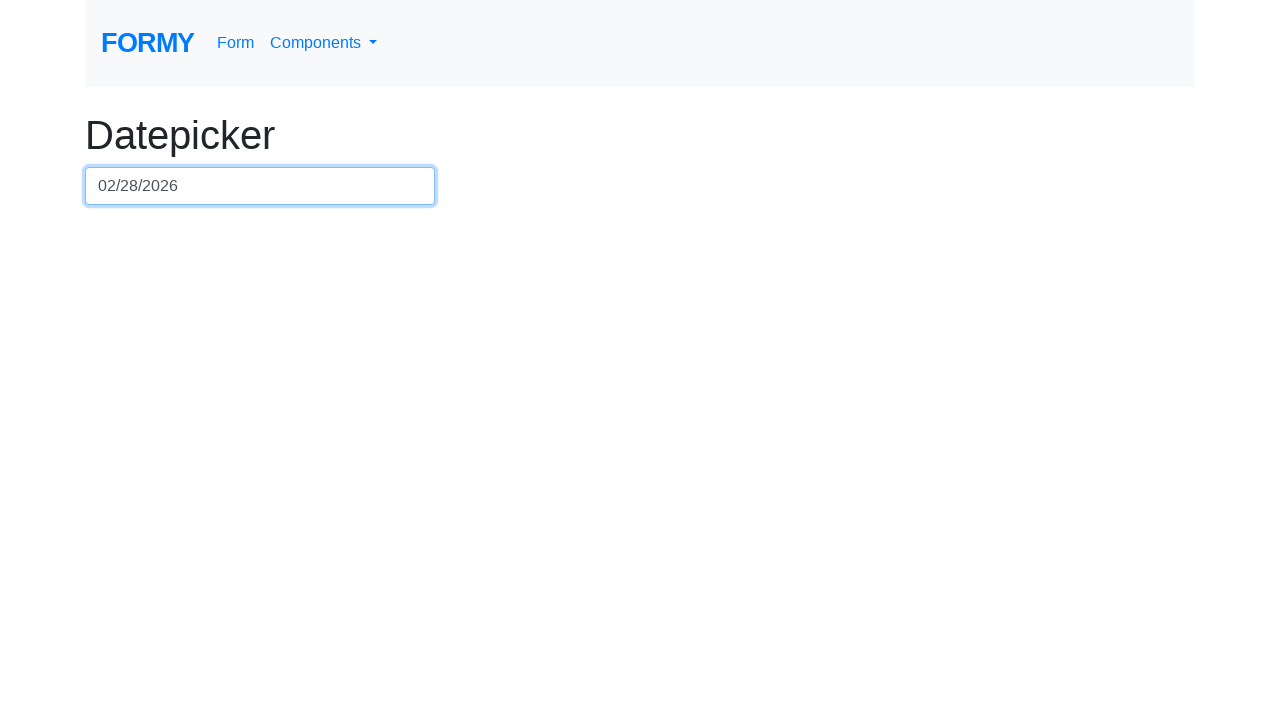